Fills out a form with name, email, and addresses, submits it, and verifies the displayed results

Starting URL: https://demoqa.com/text-box

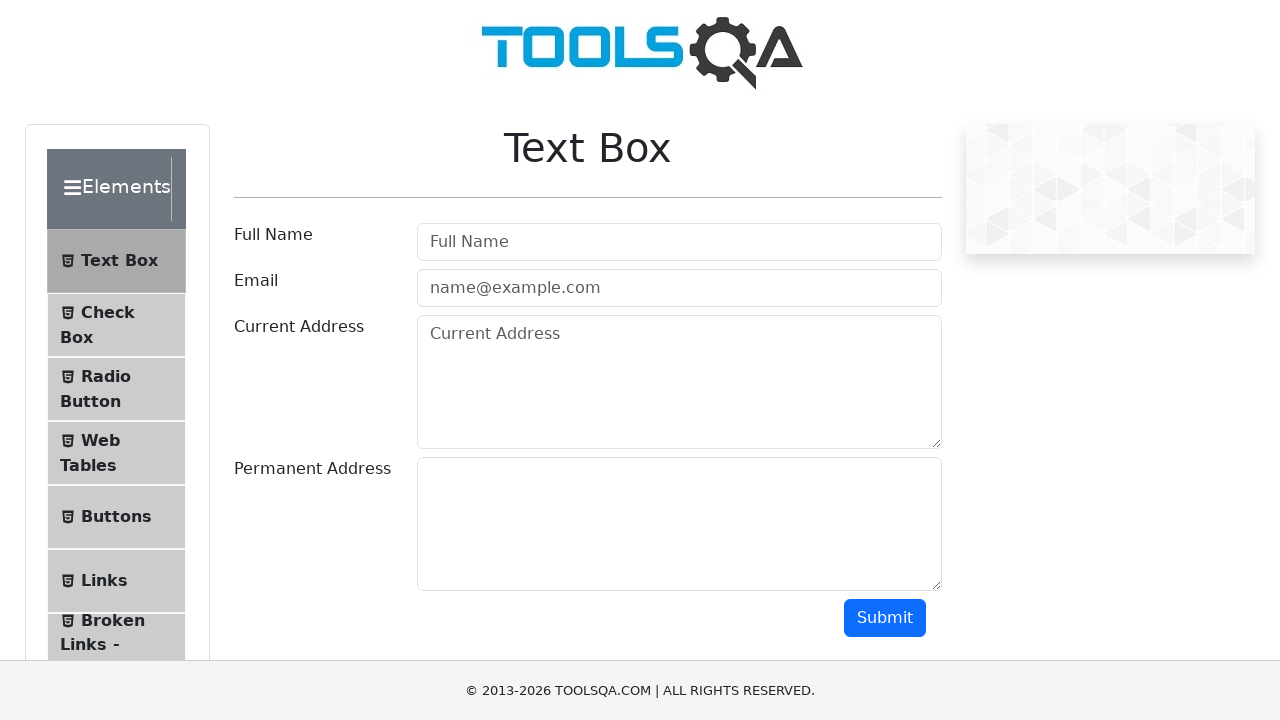

Filled full name field with 'Nurba' on #userName
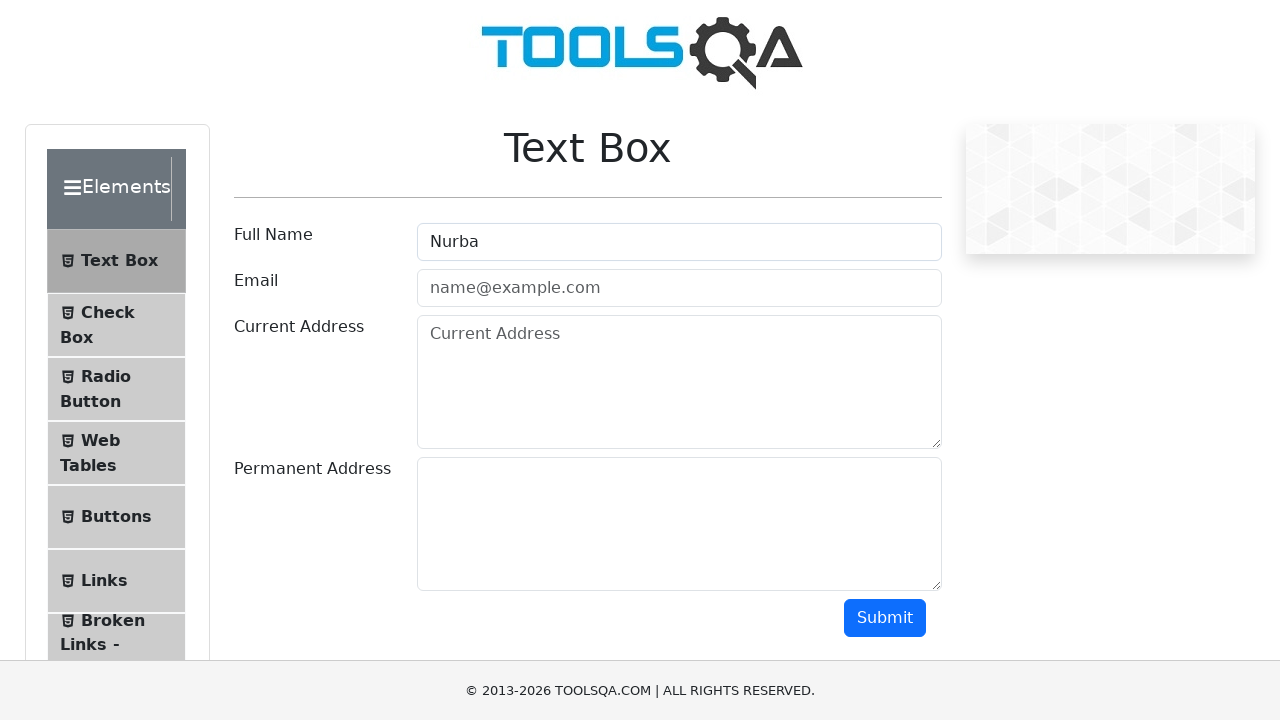

Filled email field with 'testuser847@example.com' on #userEmail
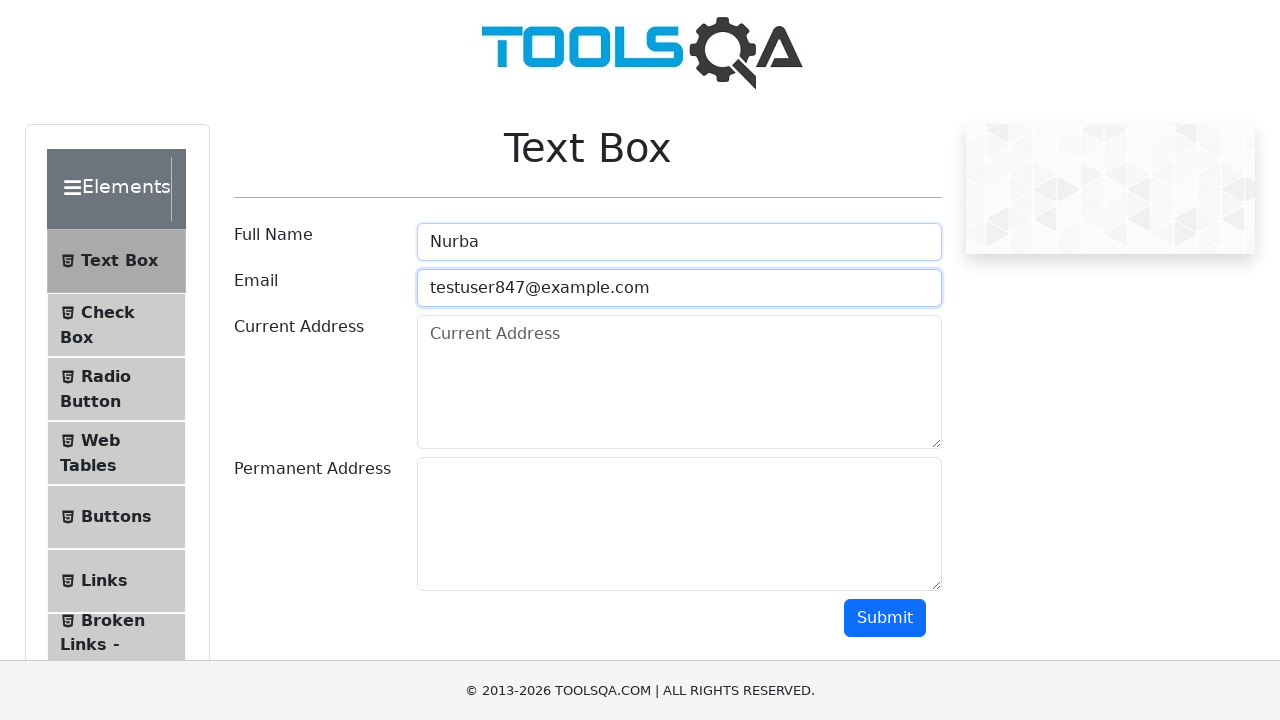

Filled current address field with 'Bishkek' on #currentAddress
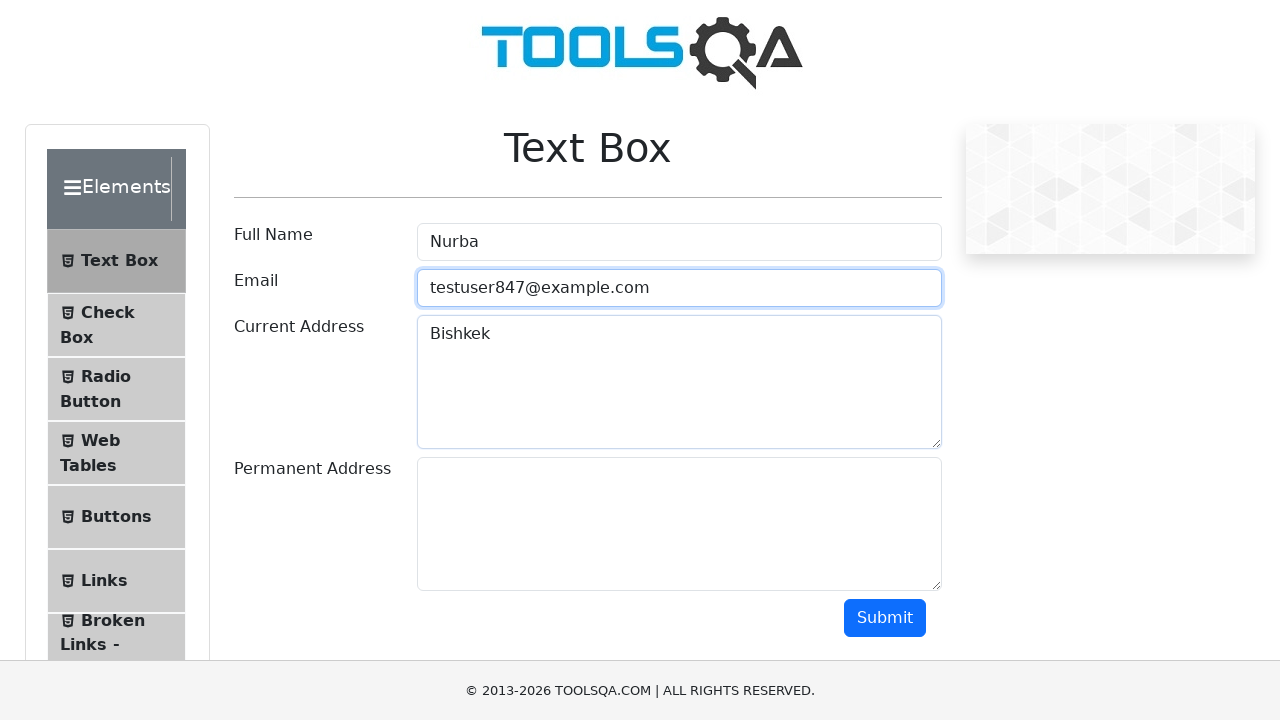

Filled permanent address field with 'Baytik' on #permanentAddress
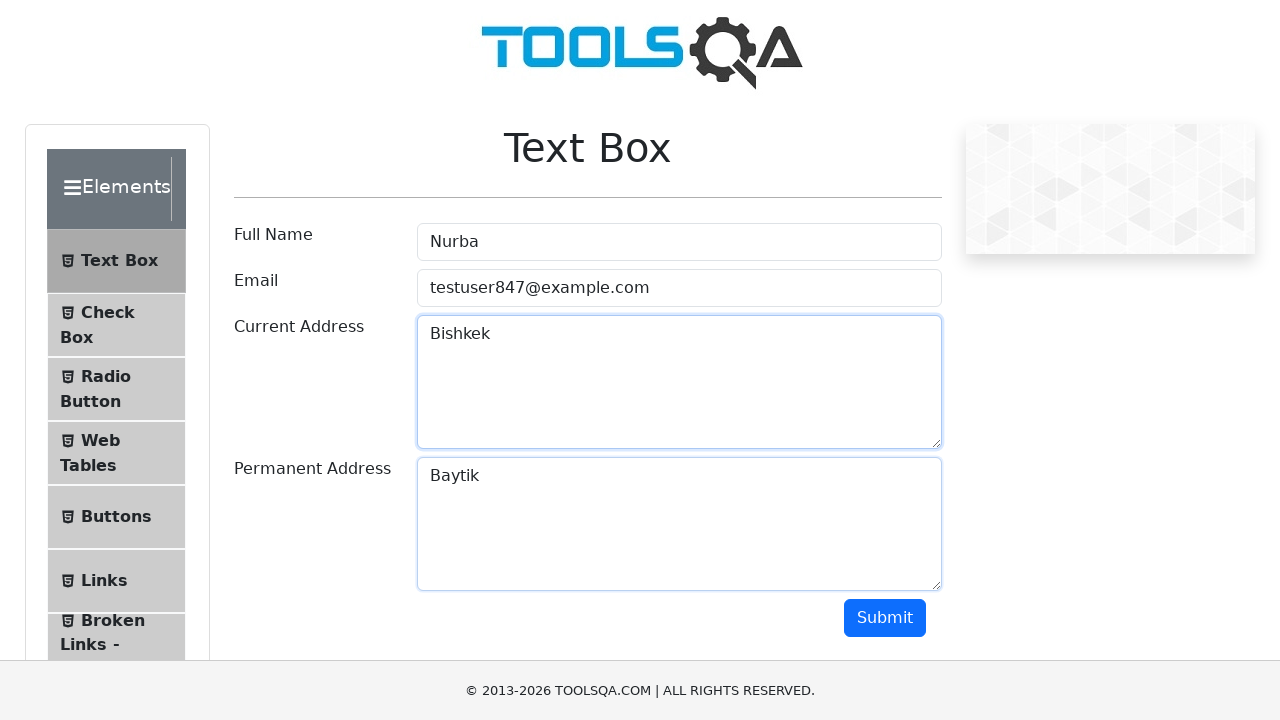

Clicked submit button to submit the form at (885, 618) on #submit
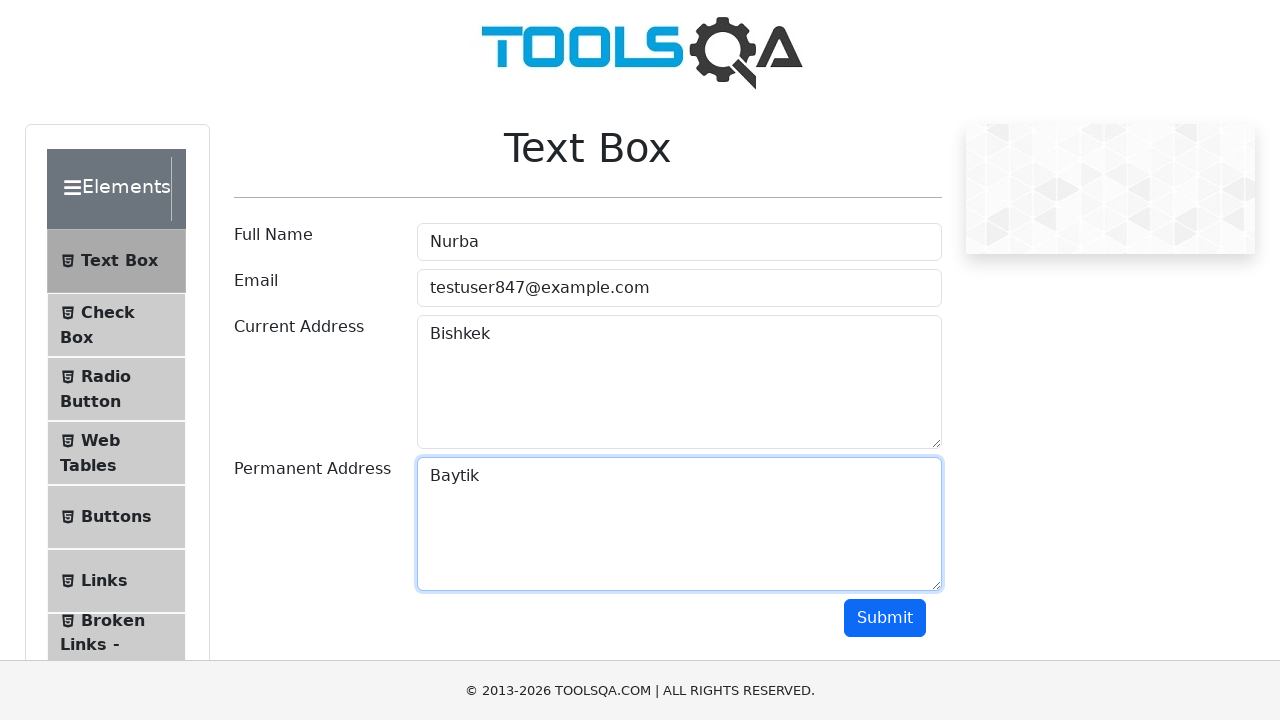

Form submission completed and results displayed
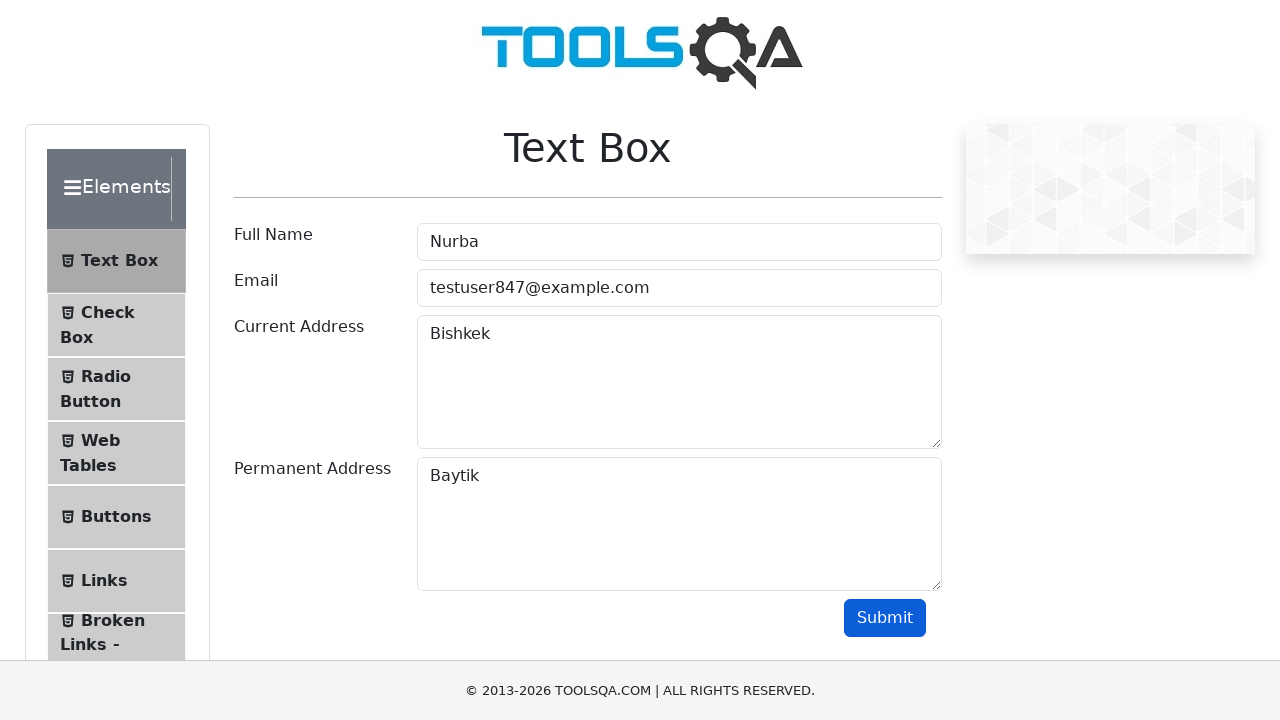

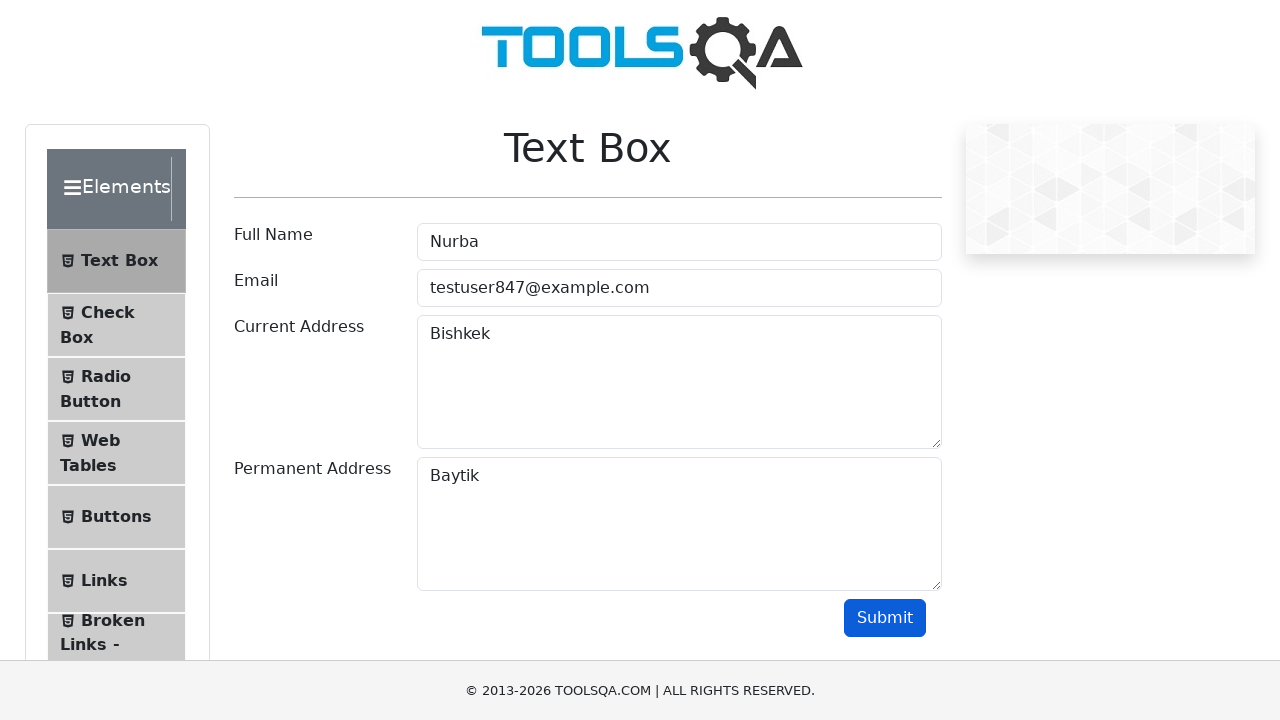